Tests login form with invalid credentials to verify error message display

Starting URL: https://www.saucedemo.com/

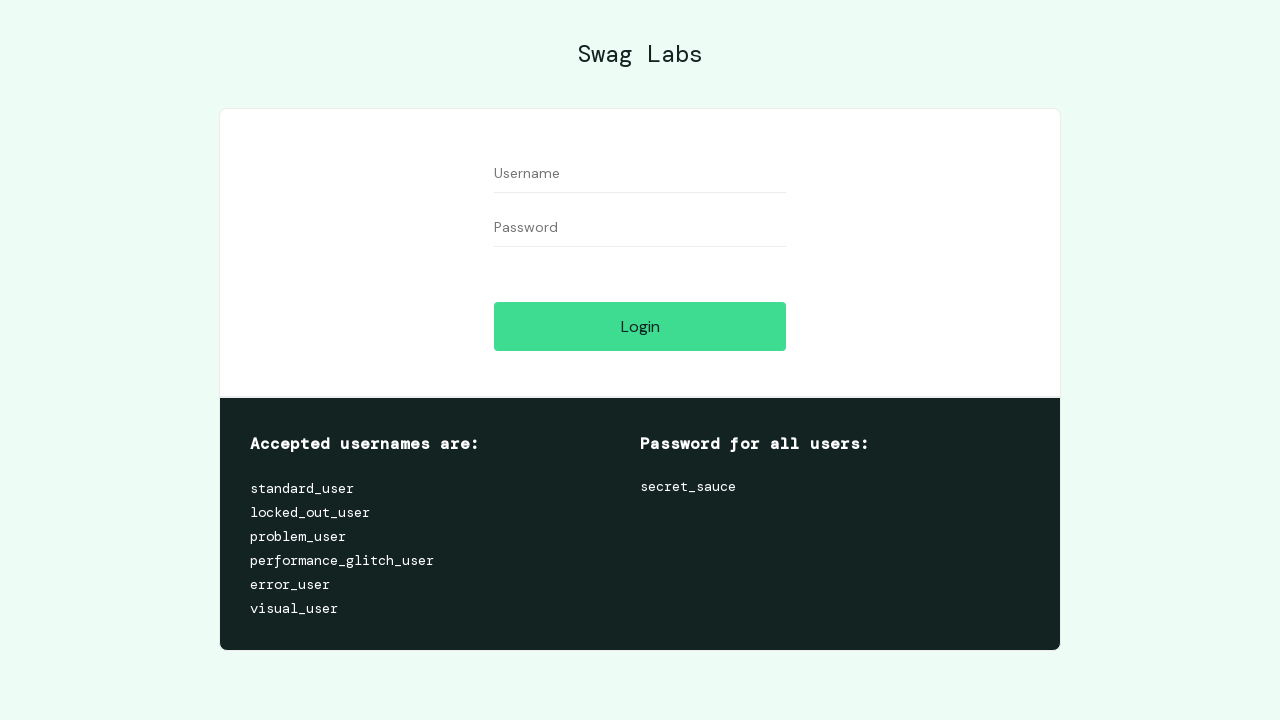

Filled username field with invalid credential 'Java' on input#user-name
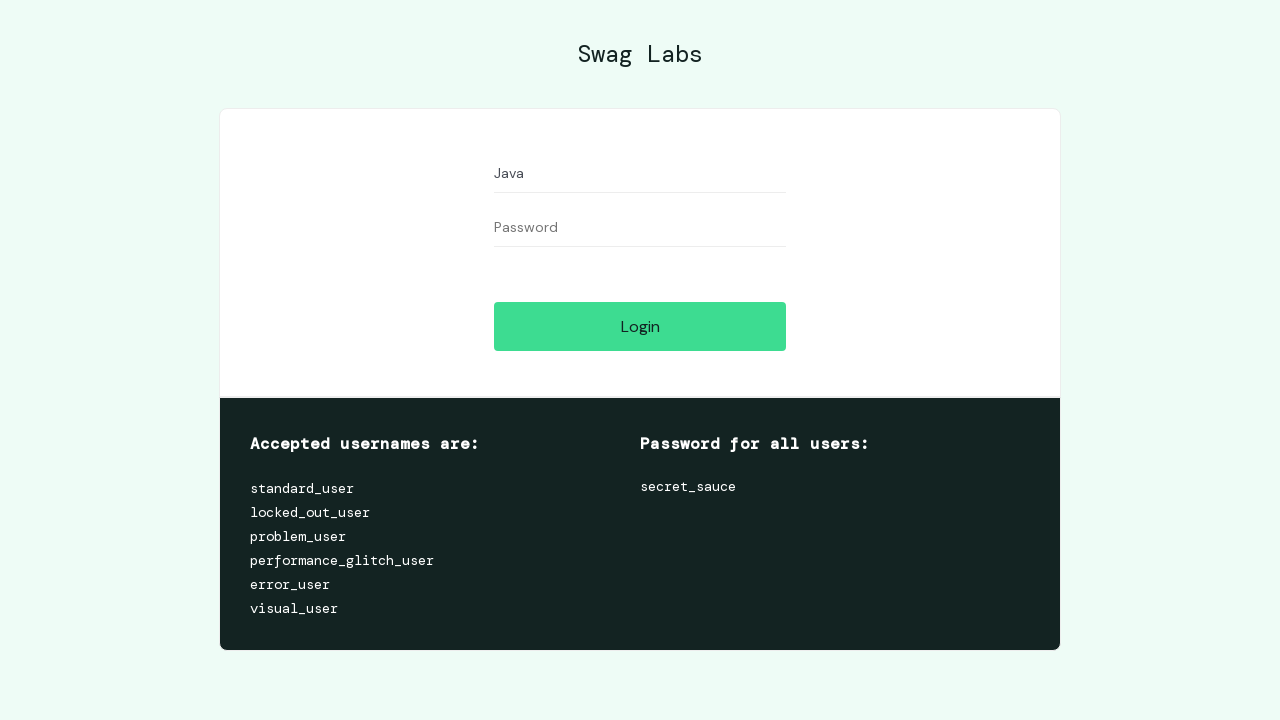

Filled password field with invalid credential 'Selenium' on input#password
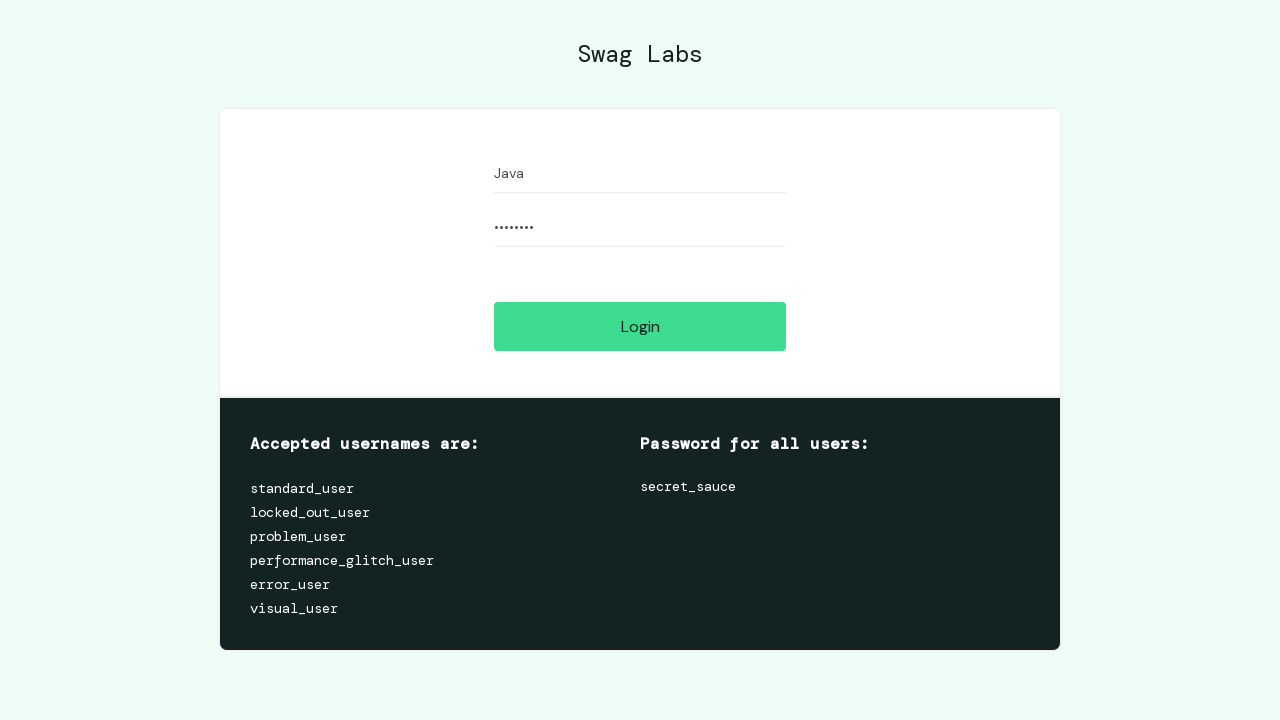

Clicked login button to submit invalid credentials at (640, 326) on input#login-button
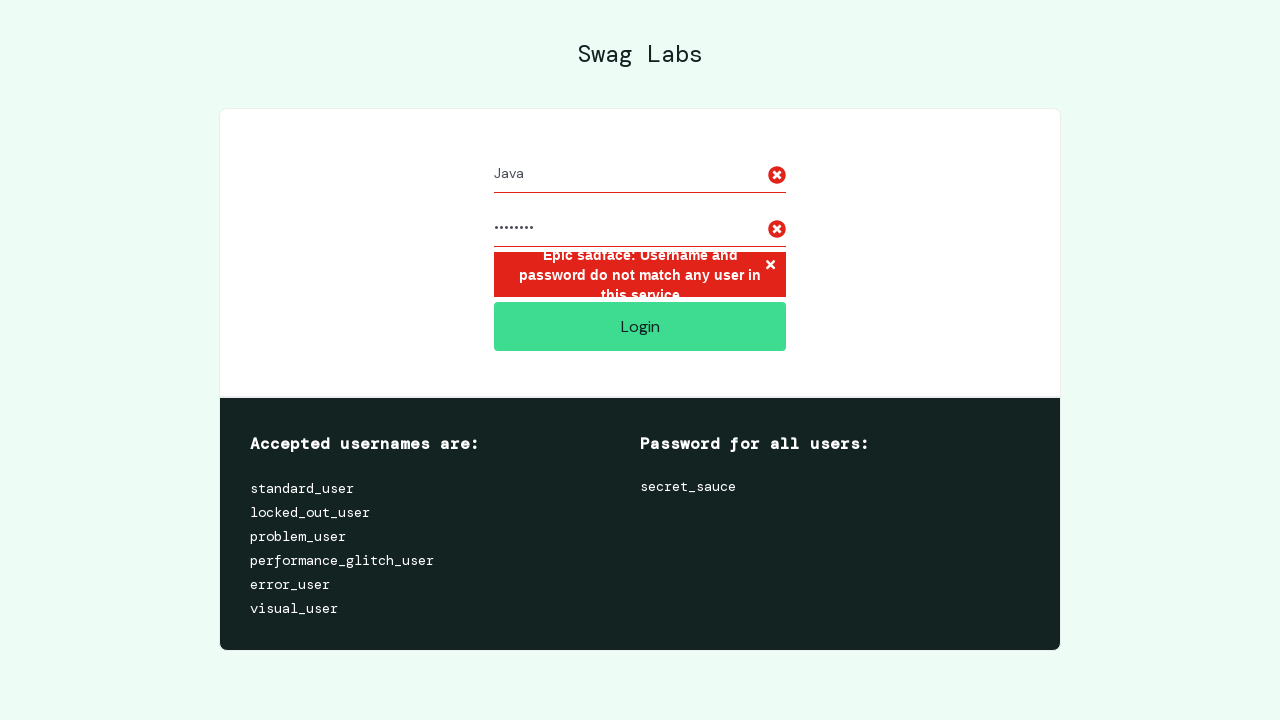

Error message displayed successfully after invalid login attempt
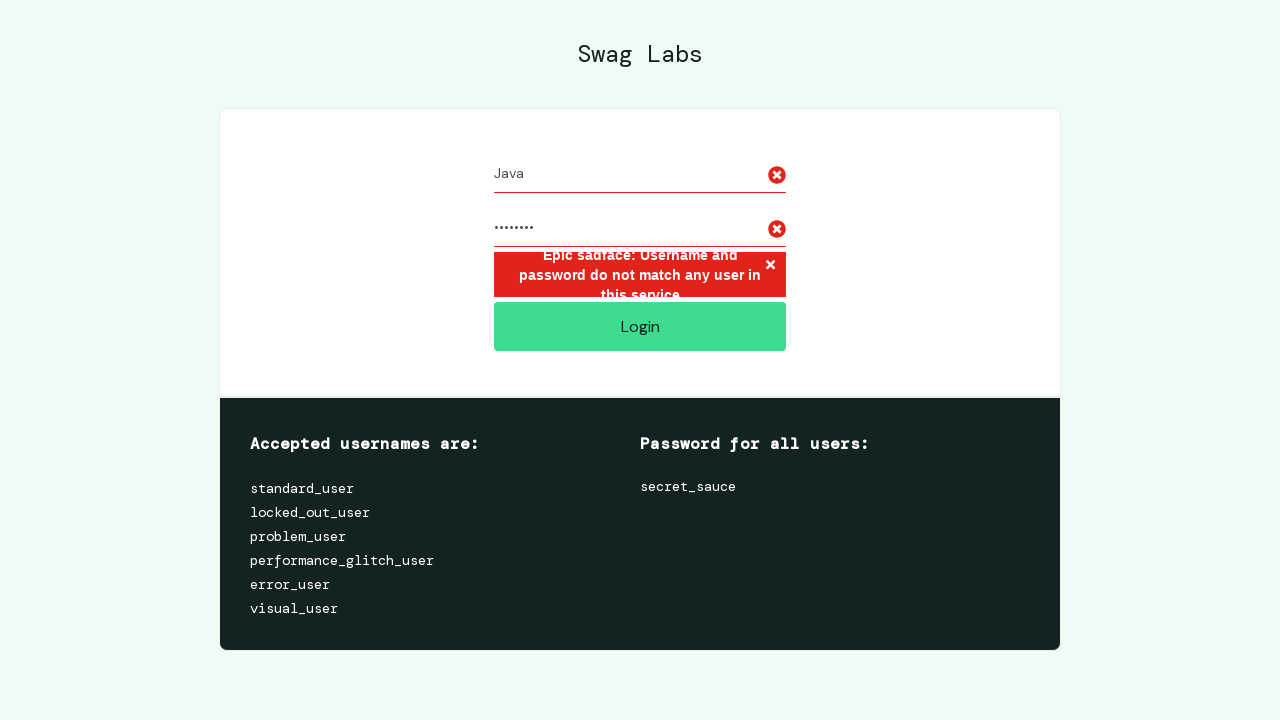

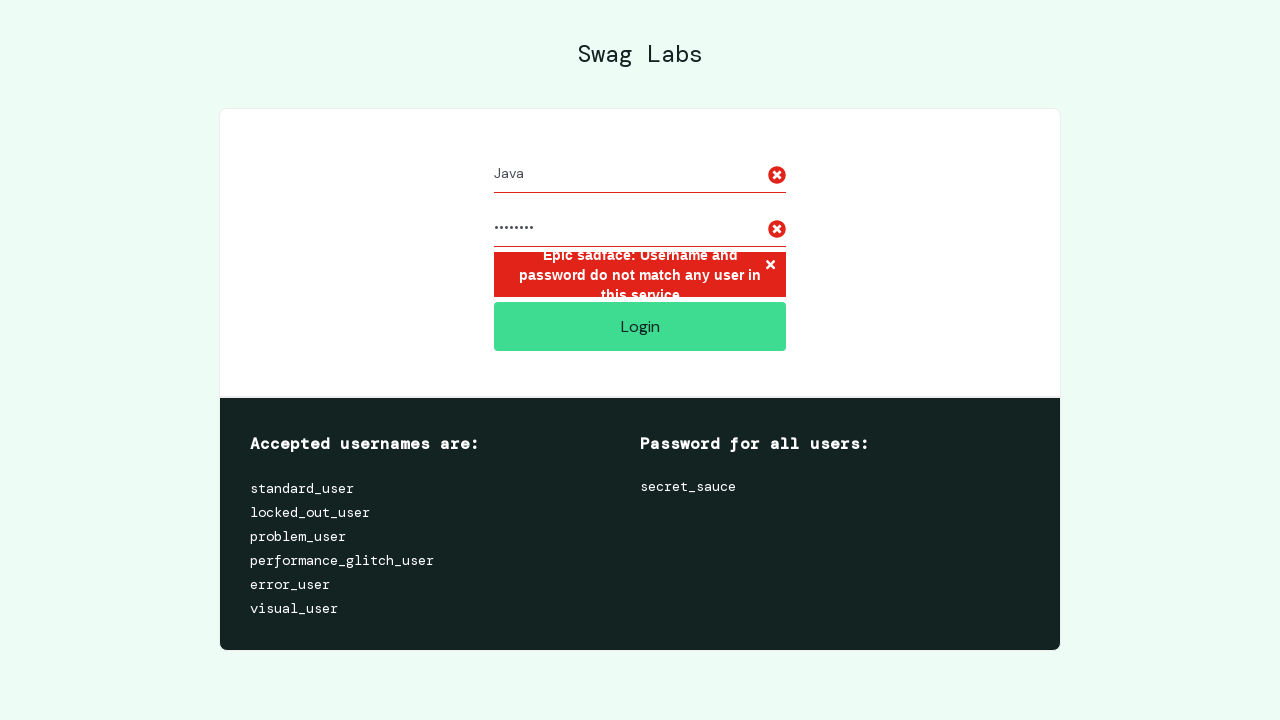